Navigates through Oracle Java documentation using iframes, clicking on java.awt package and then the Composite class

Starting URL: https://docs.oracle.com/javase/8/docs/api/

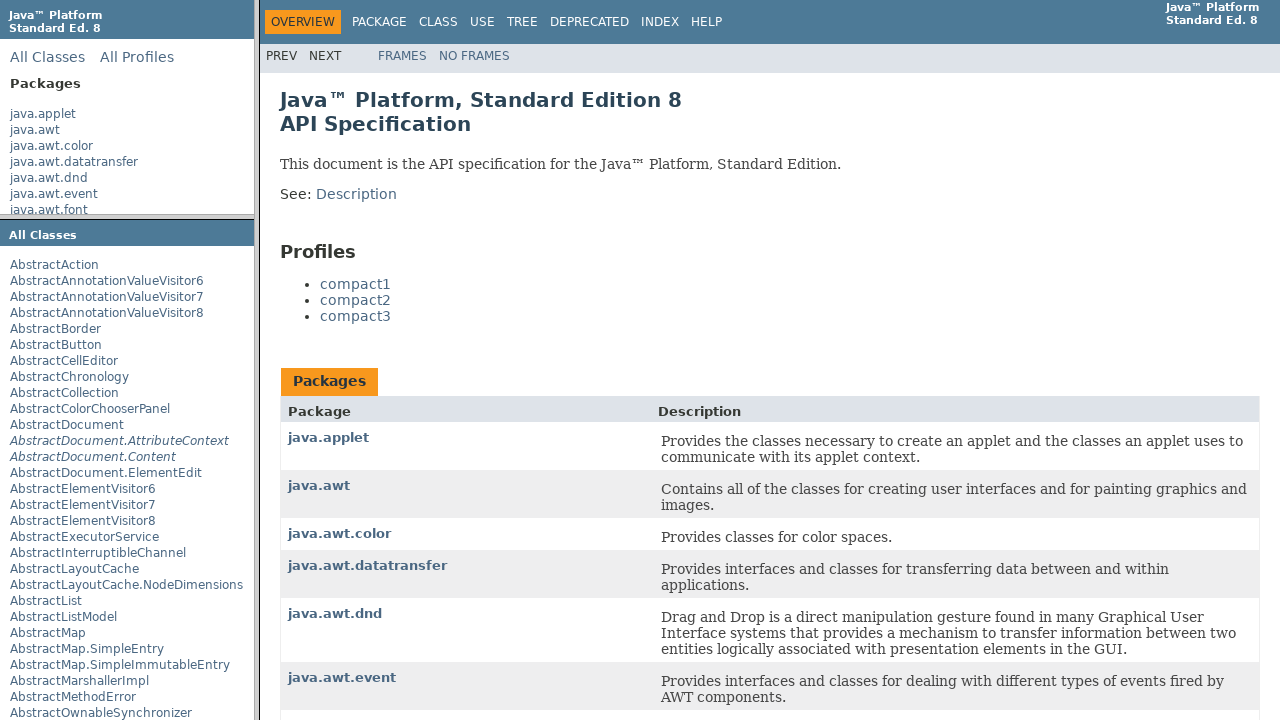

Navigated to Oracle Java 8 documentation API
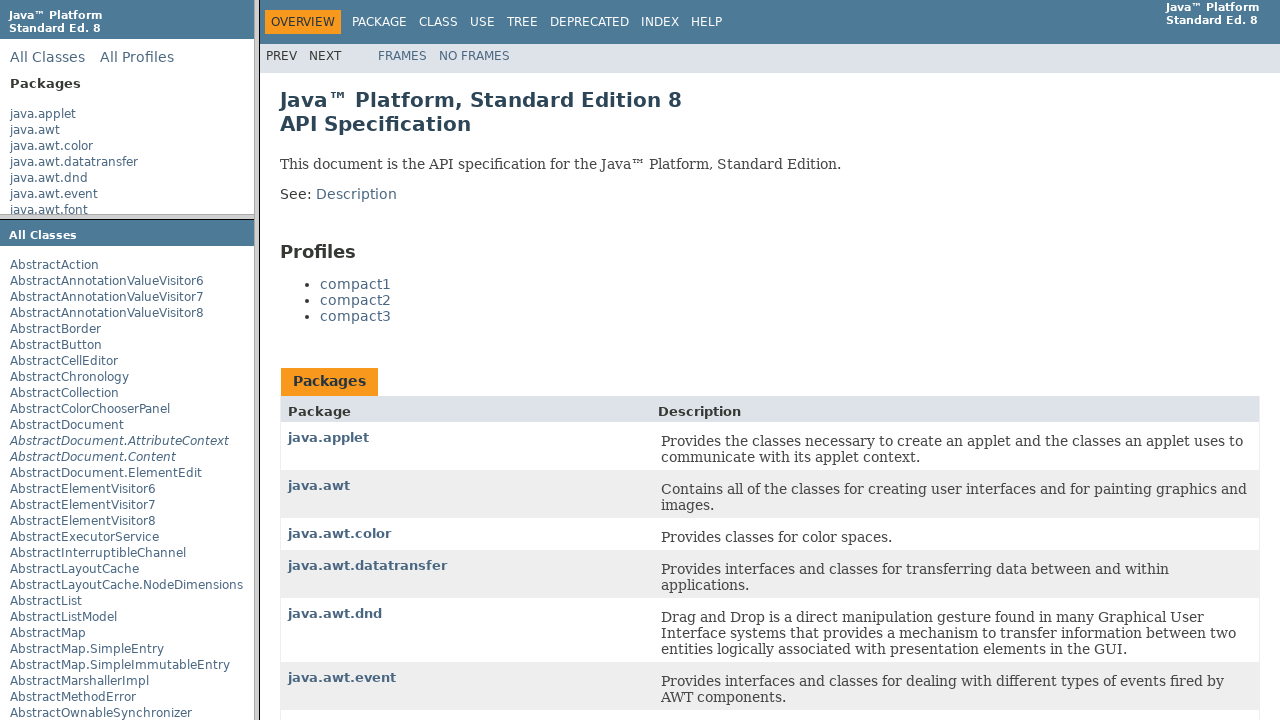

Switched to packageListFrame
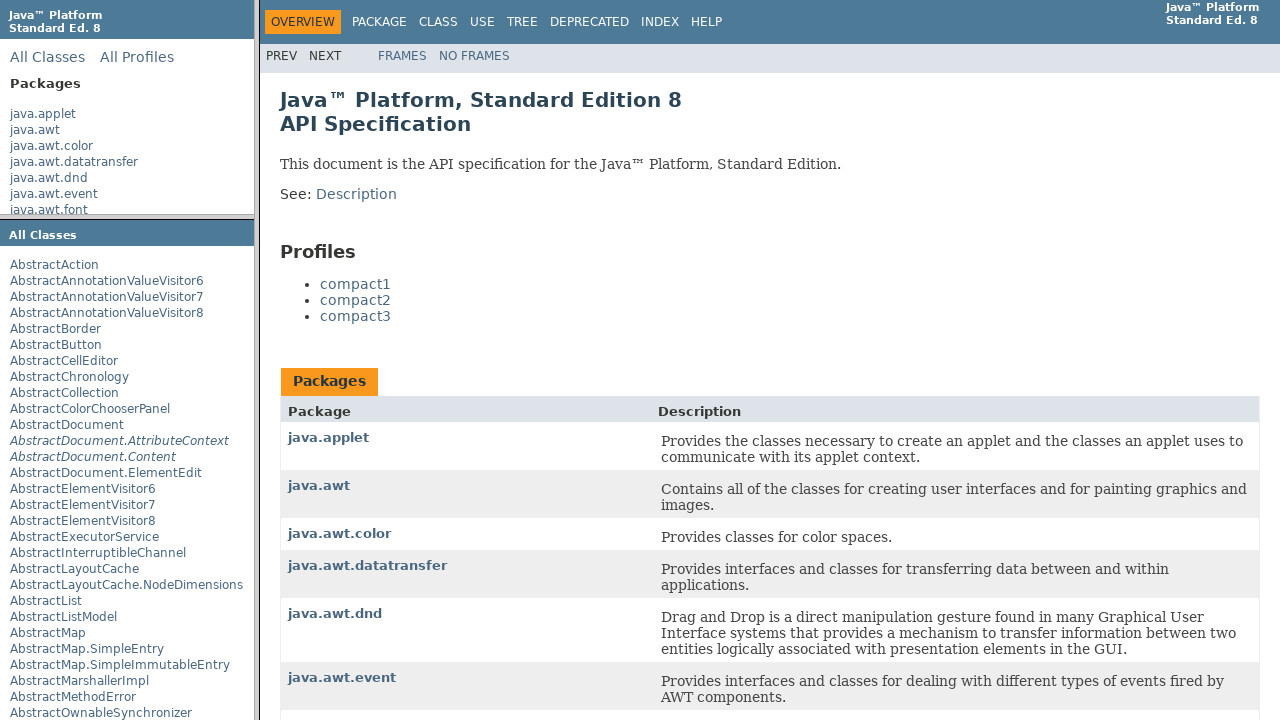

Clicked on java.awt package in package list at (35, 130) on a:text('java.awt')
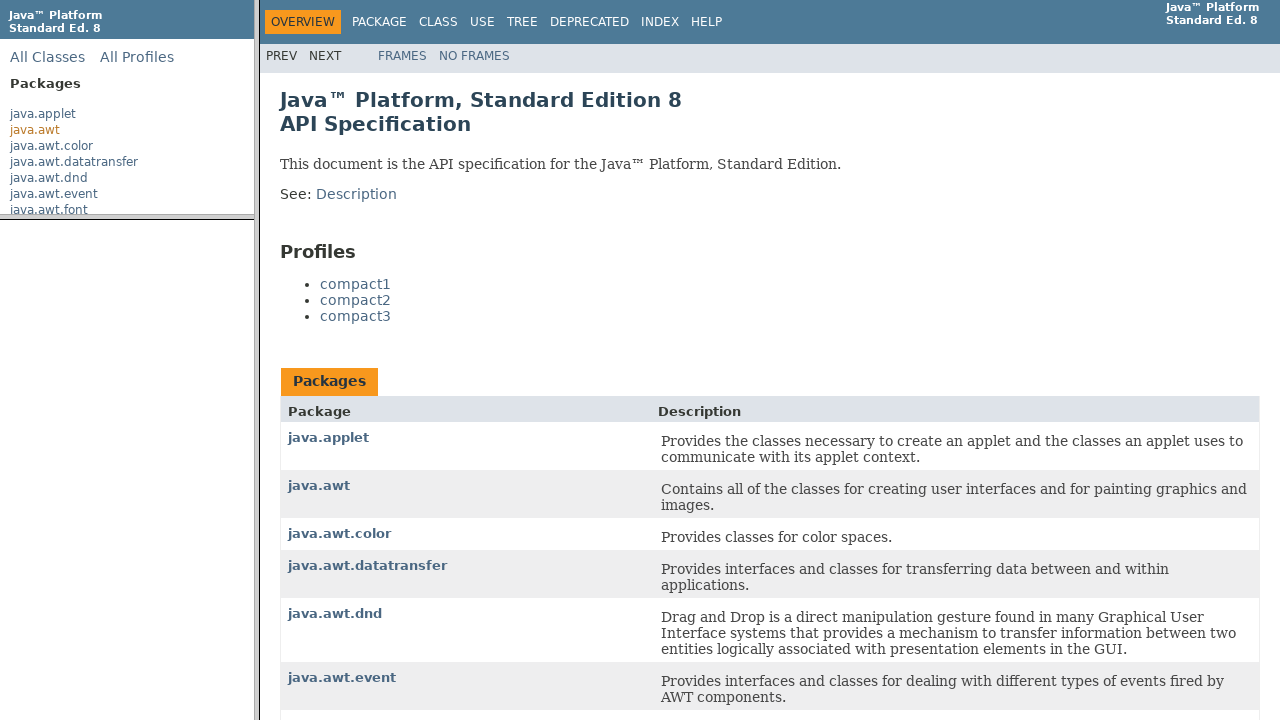

Switched to packageFrame
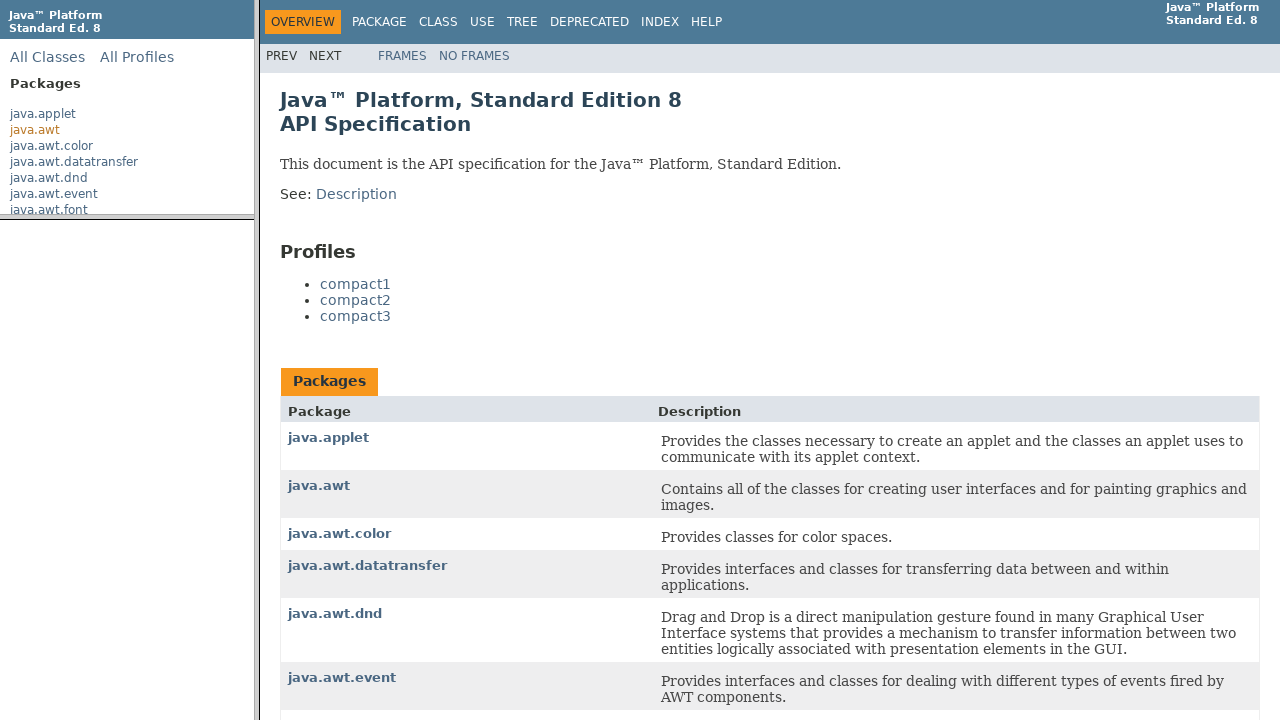

Clicked on Composite class in package frame at (58, 470) on a:text('Composite')
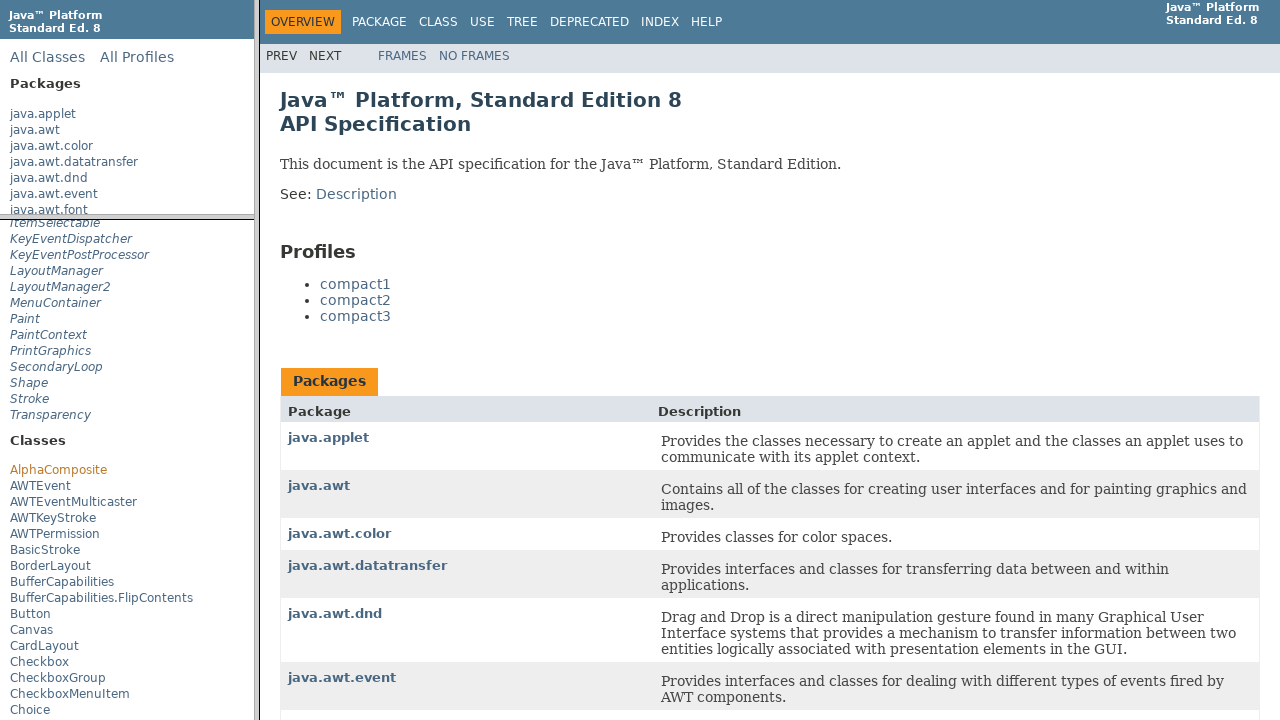

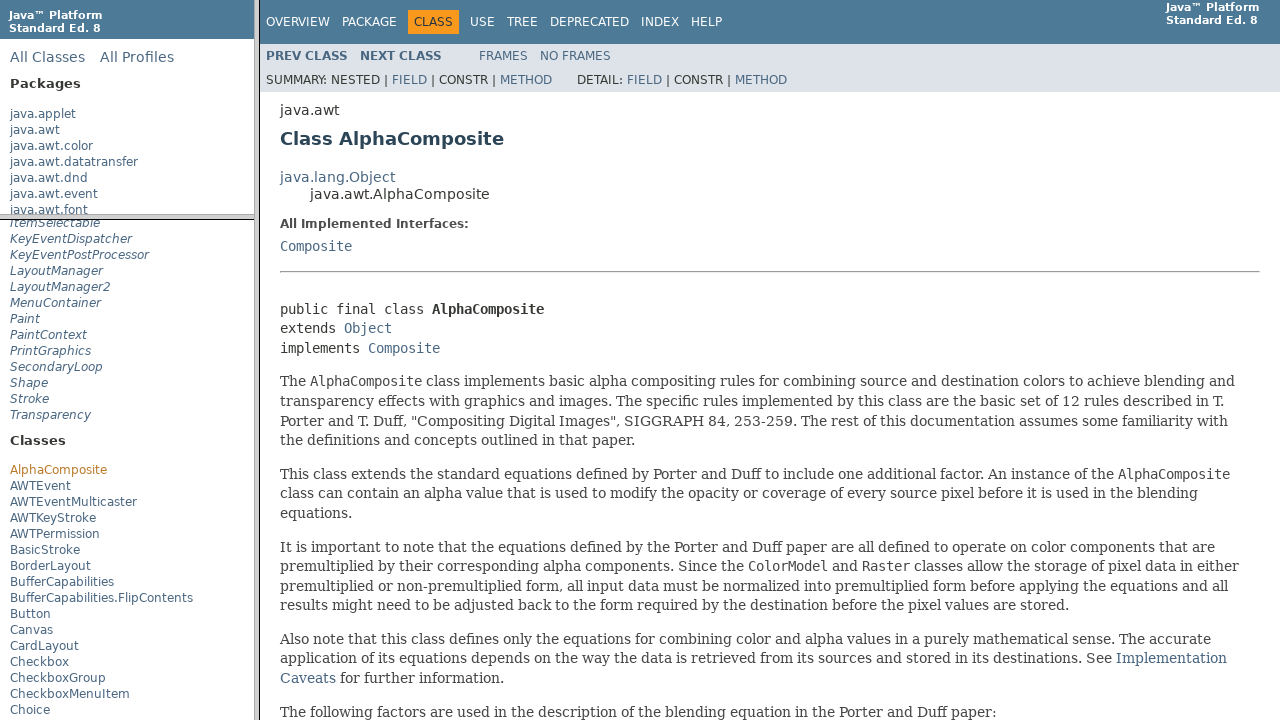